Tests various textbox interactions including typing text, appending text, clearing fields, checking if fields are disabled, and using keyboard navigation

Starting URL: https://leafground.com/input.xhtml

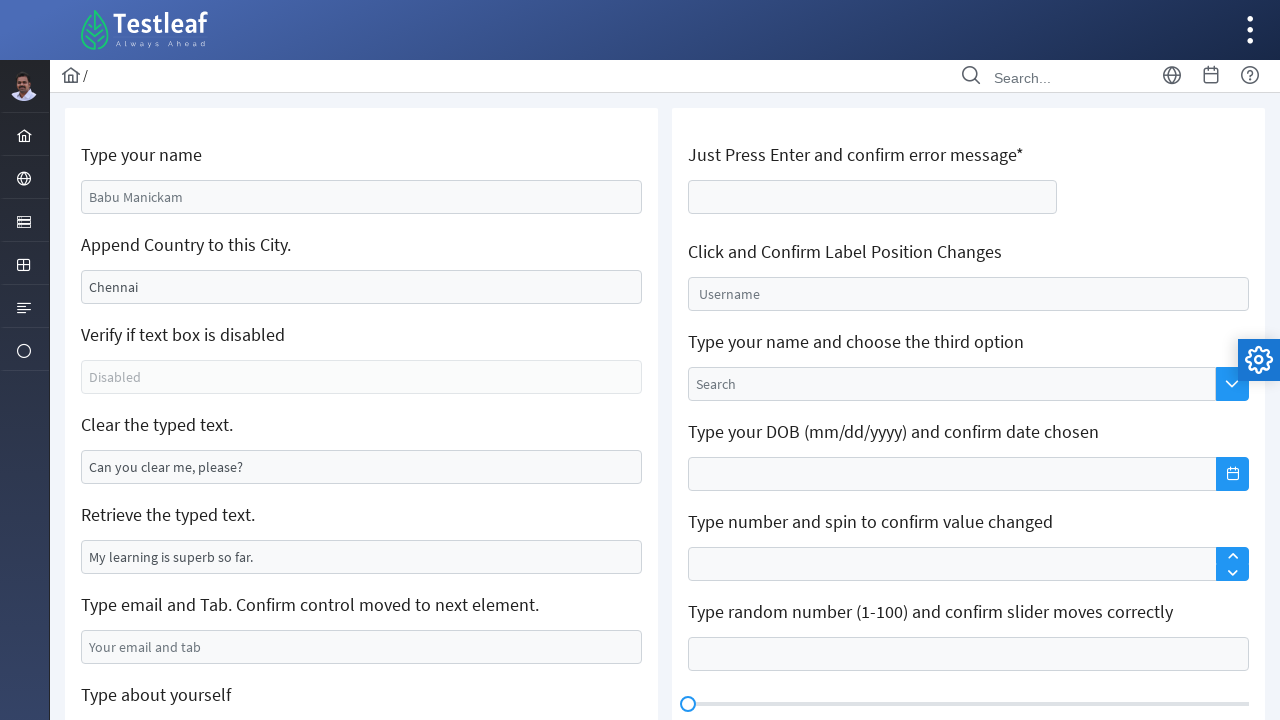

Filled name field with 'Sasini' on #j_idt88\:name
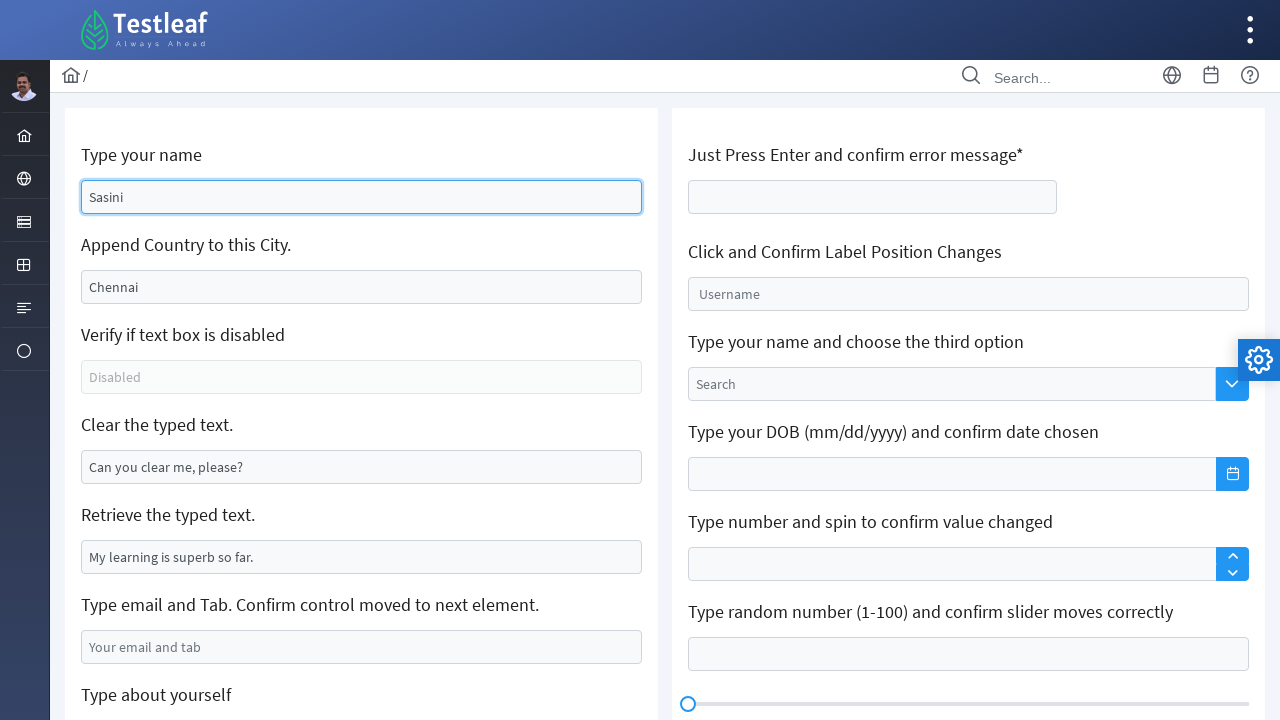

Appended 'Sri Lanka' to city field on #j_idt88\:j_idt91
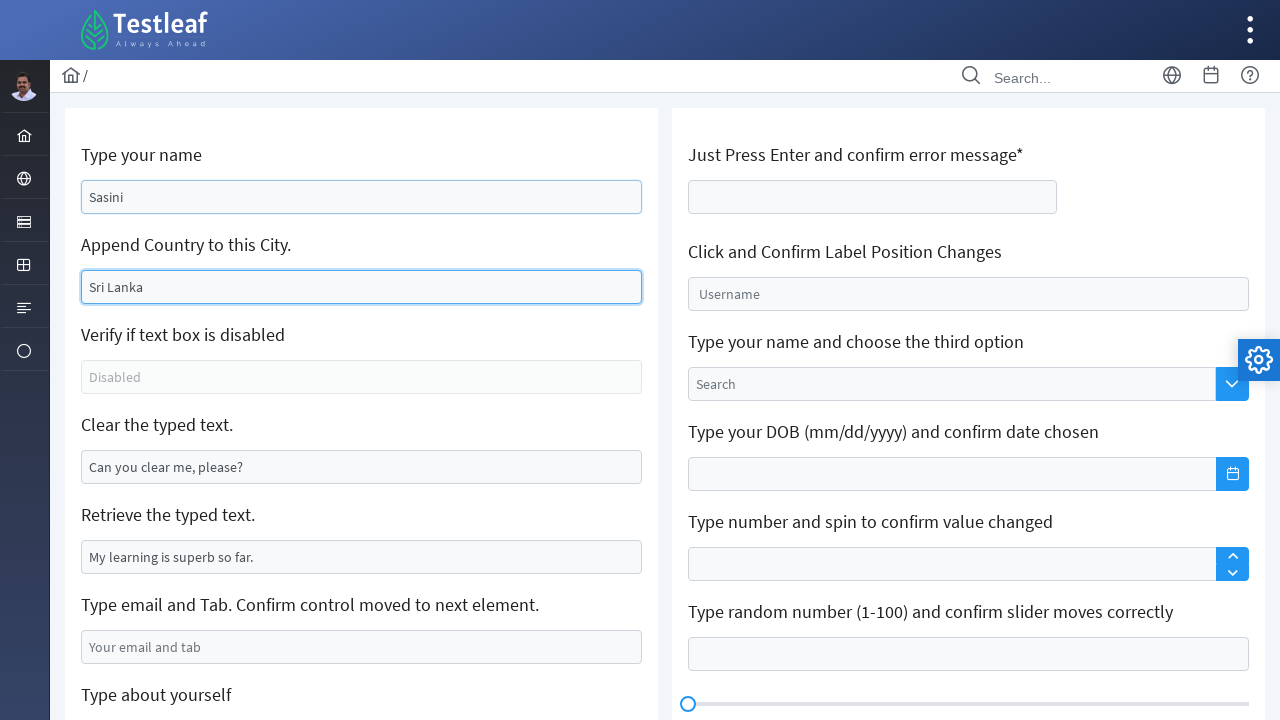

Checked if textbox is enabled
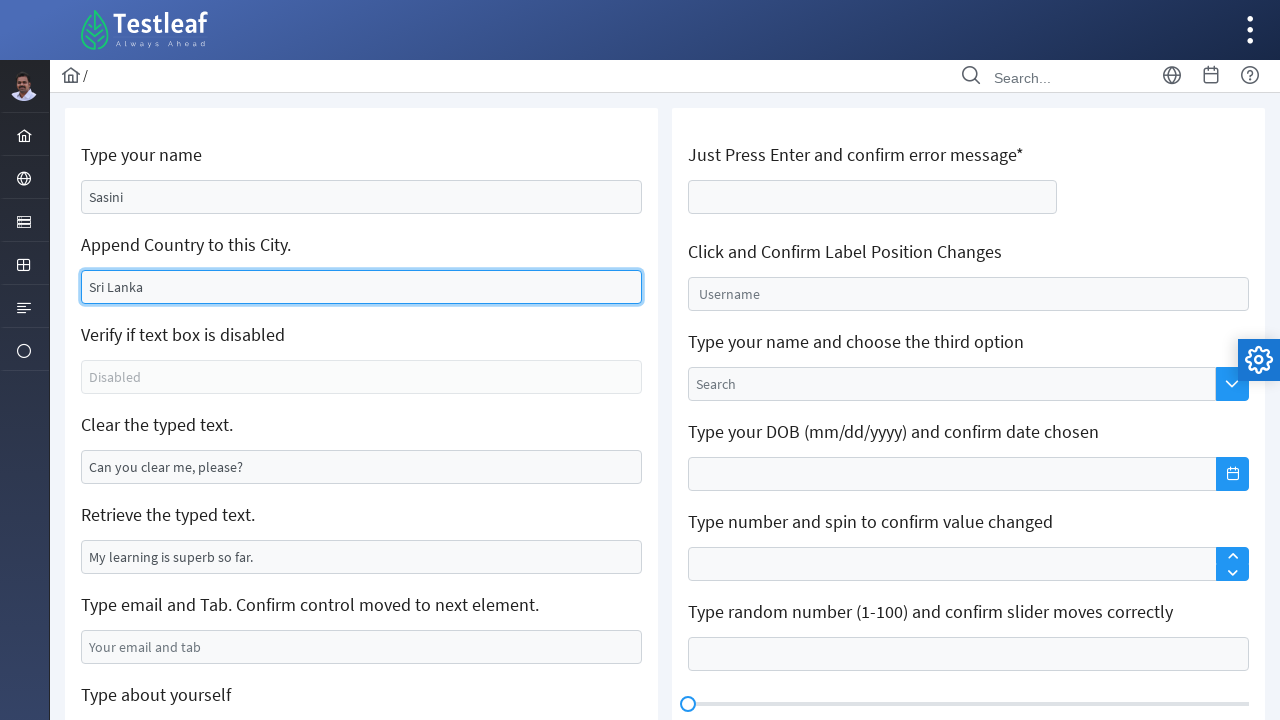

Cleared textbox by filling with empty string on //*[@id='j_idt88:j_idt95']
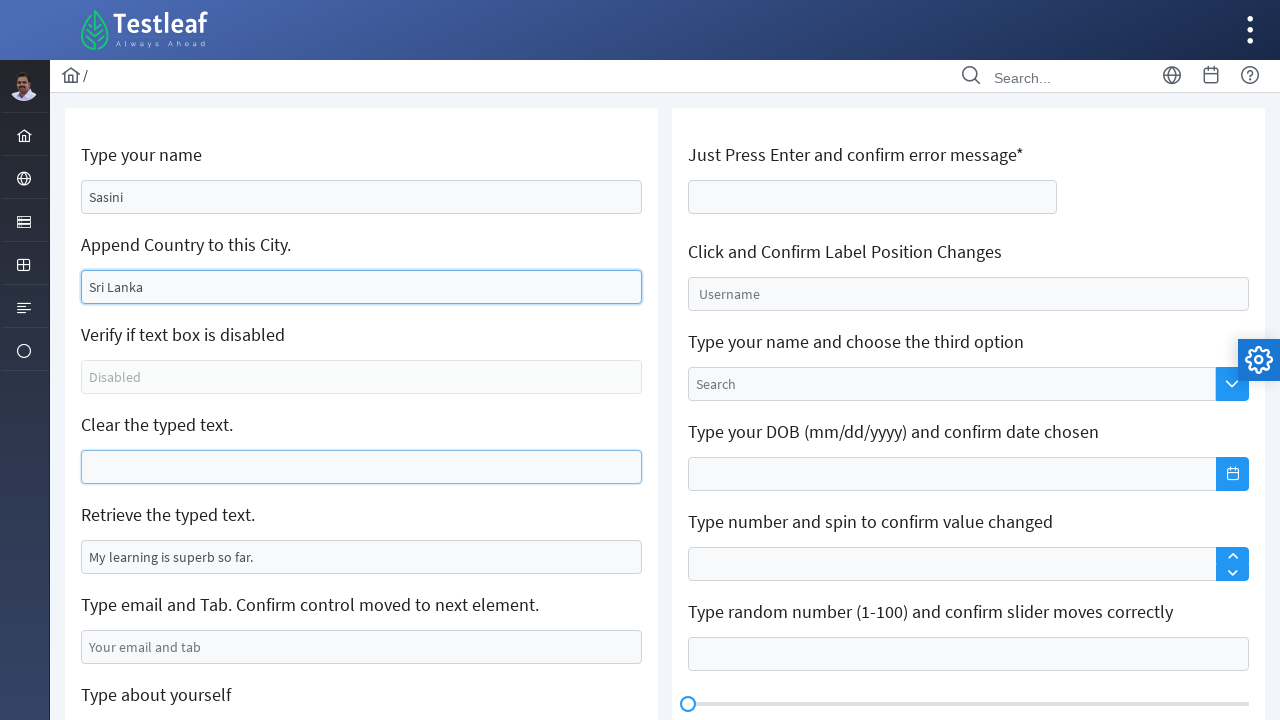

Retrieved text value from input field: 'My learning is superb so far.'
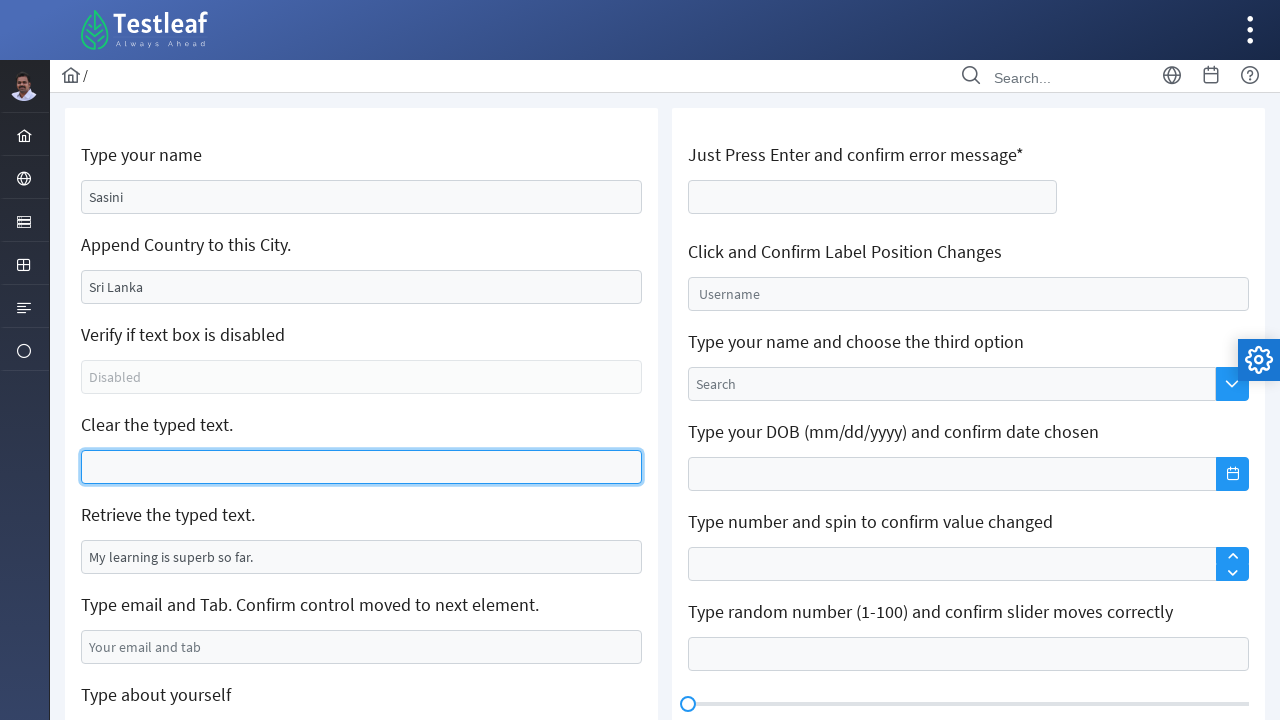

Filled email field with 'sasini@gmail.com' on #j_idt88\:j_idt99
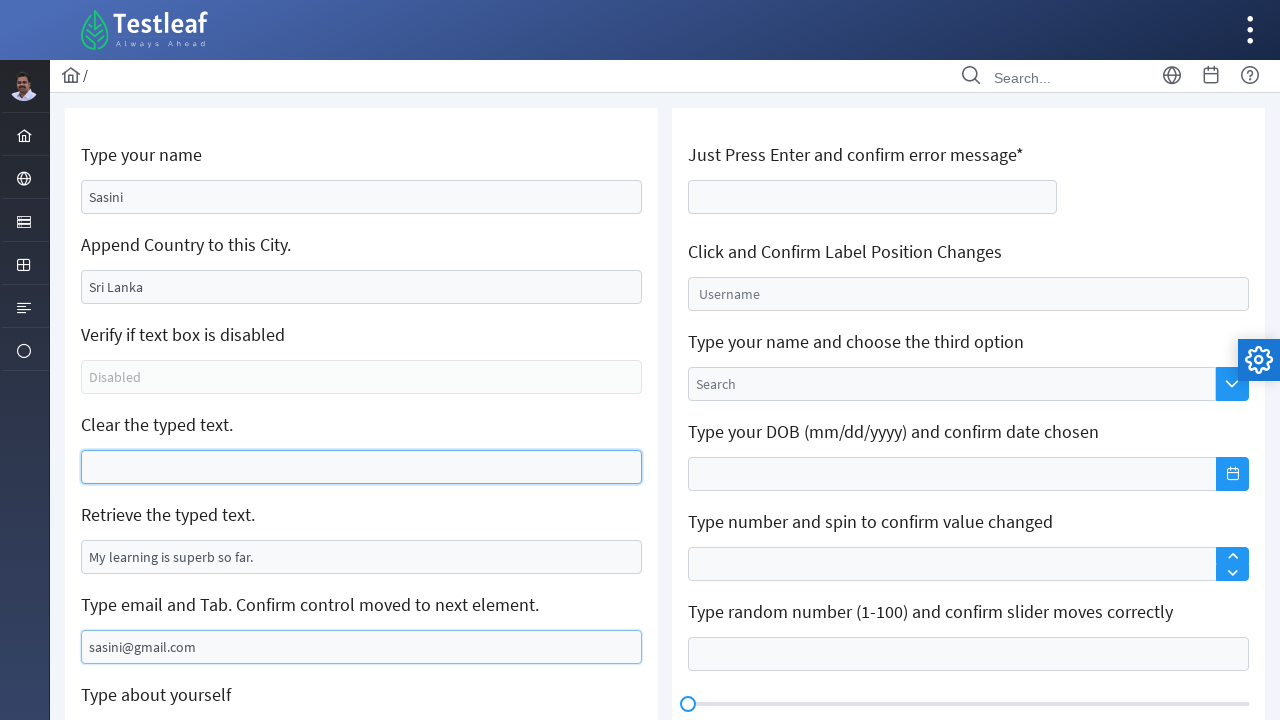

Pressed Tab key to navigate to next element
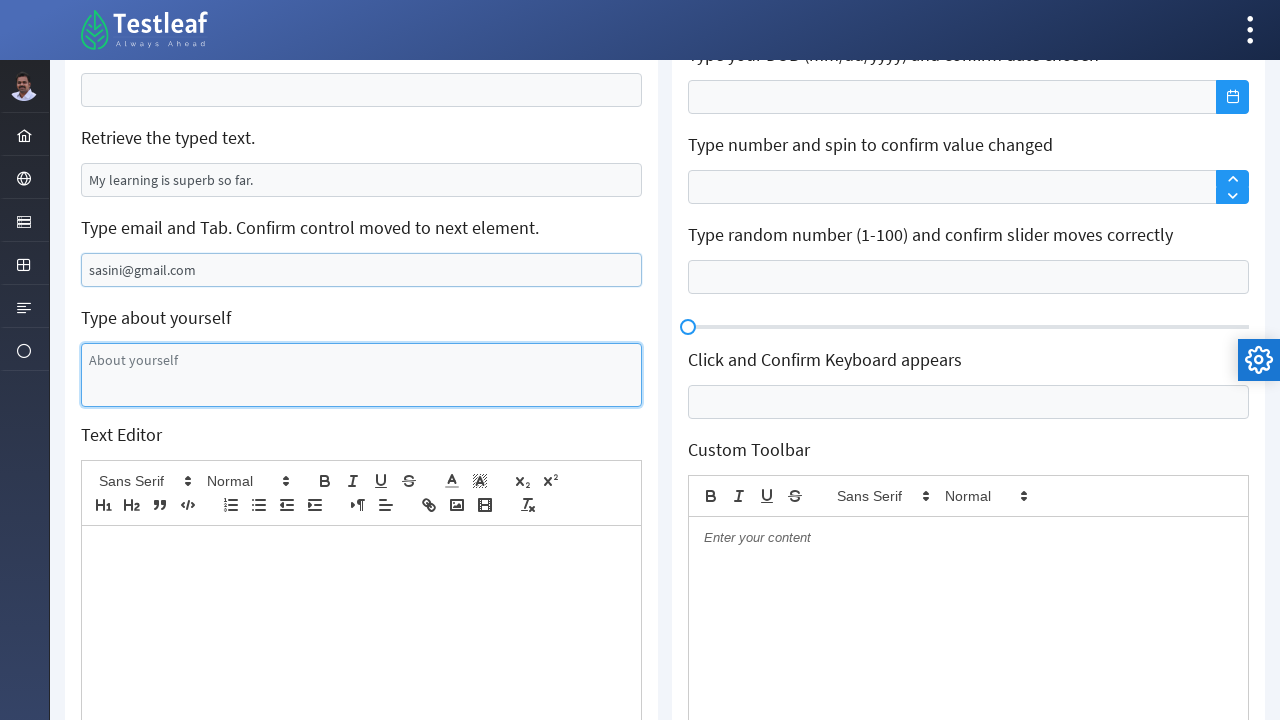

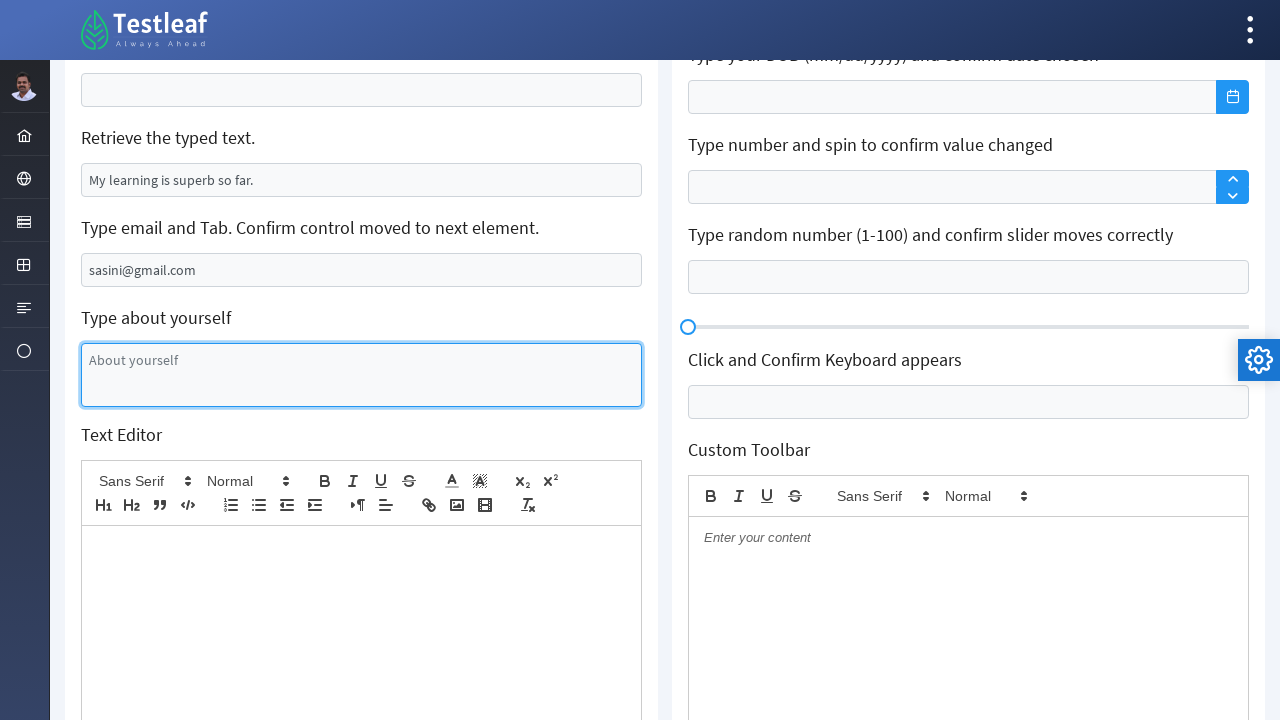